Tests multi-tab browser functionality by opening a new tab, navigating to Playwright docs, clicking a button there, switching back to the Selenium tab, and clicking the Downloads link.

Starting URL: https://www.selenium.dev/

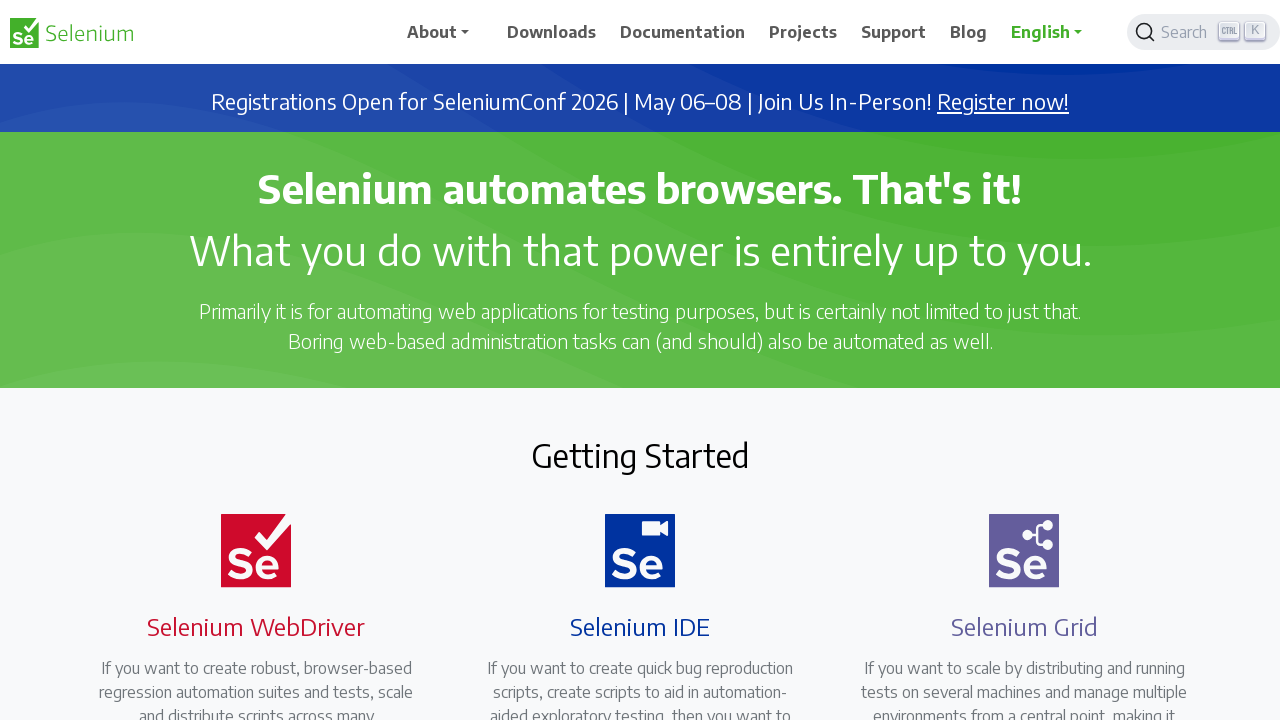

Opened a new tab
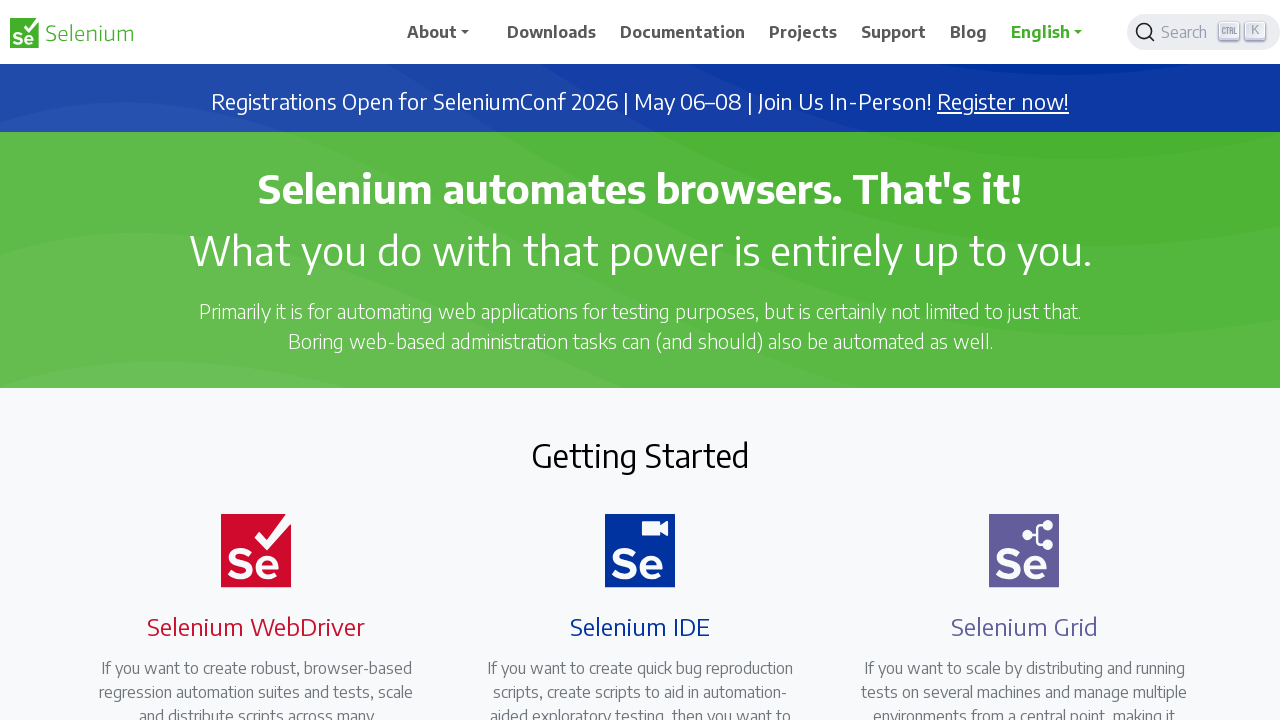

Navigated to Playwright docs at https://www.playwright.dev/
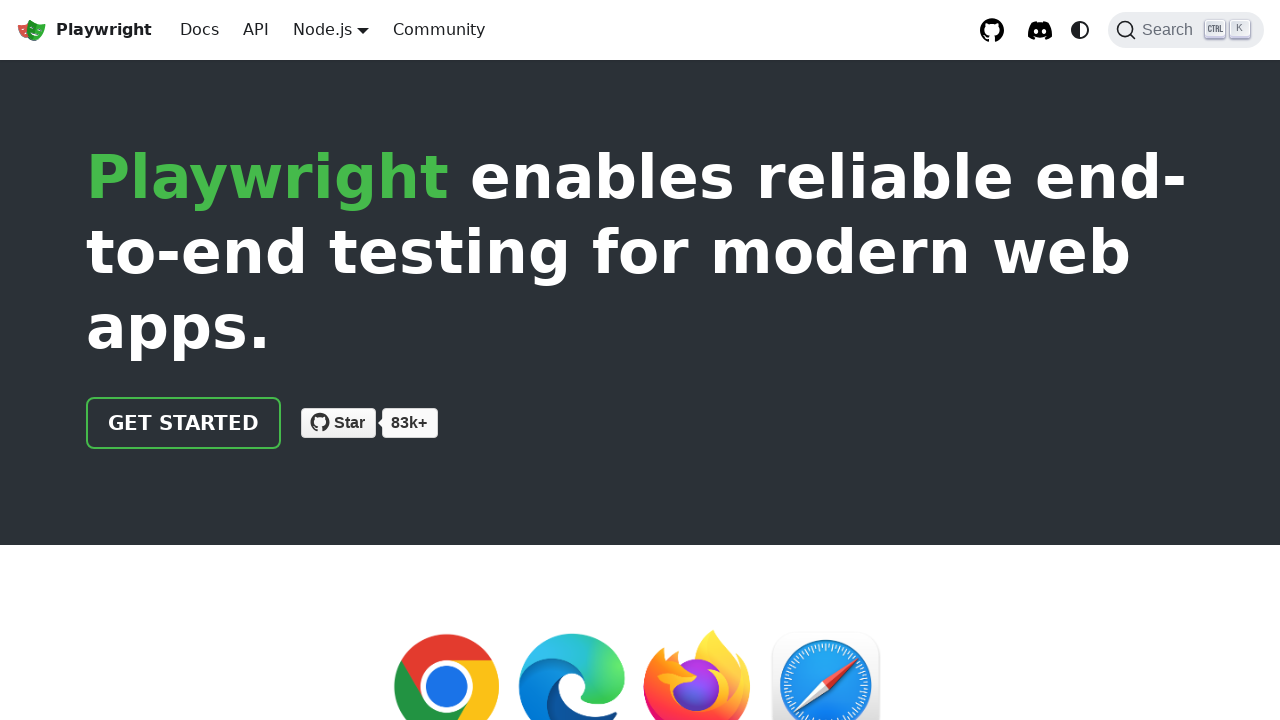

Clicked the 'Get Started' button on Playwright page at (184, 423) on .getStarted_Sjon
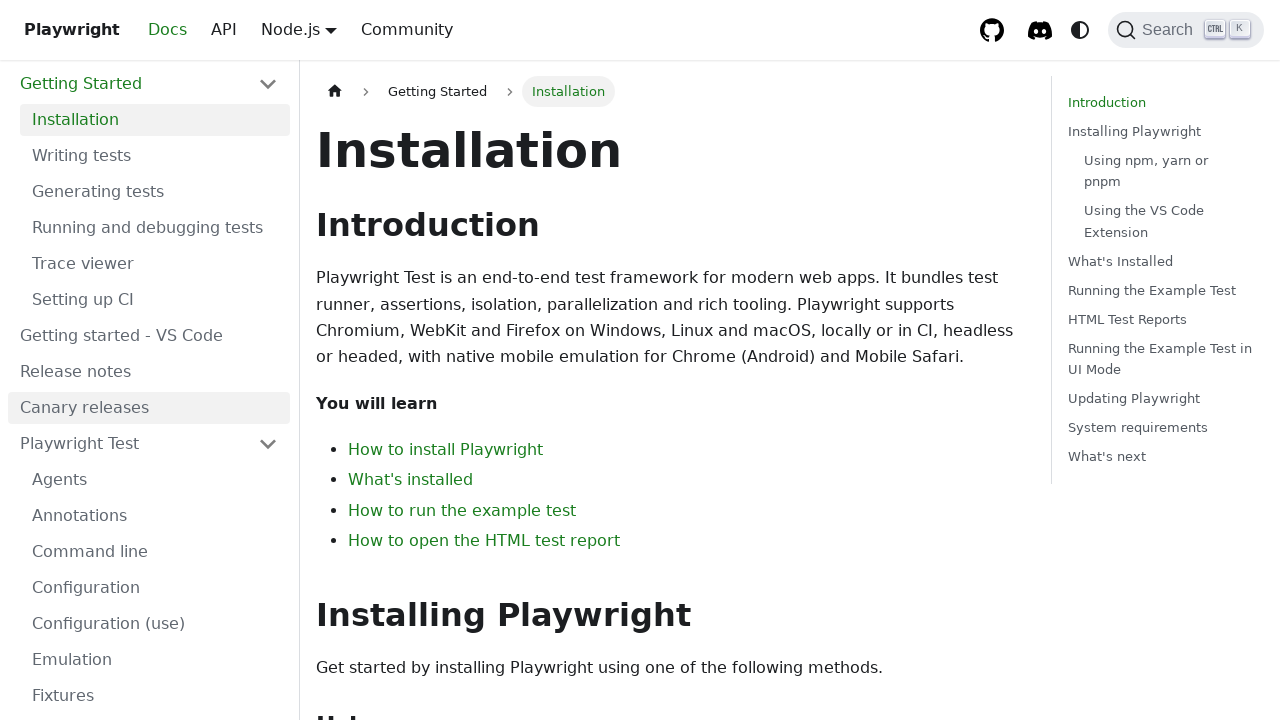

Switched back to the Selenium tab
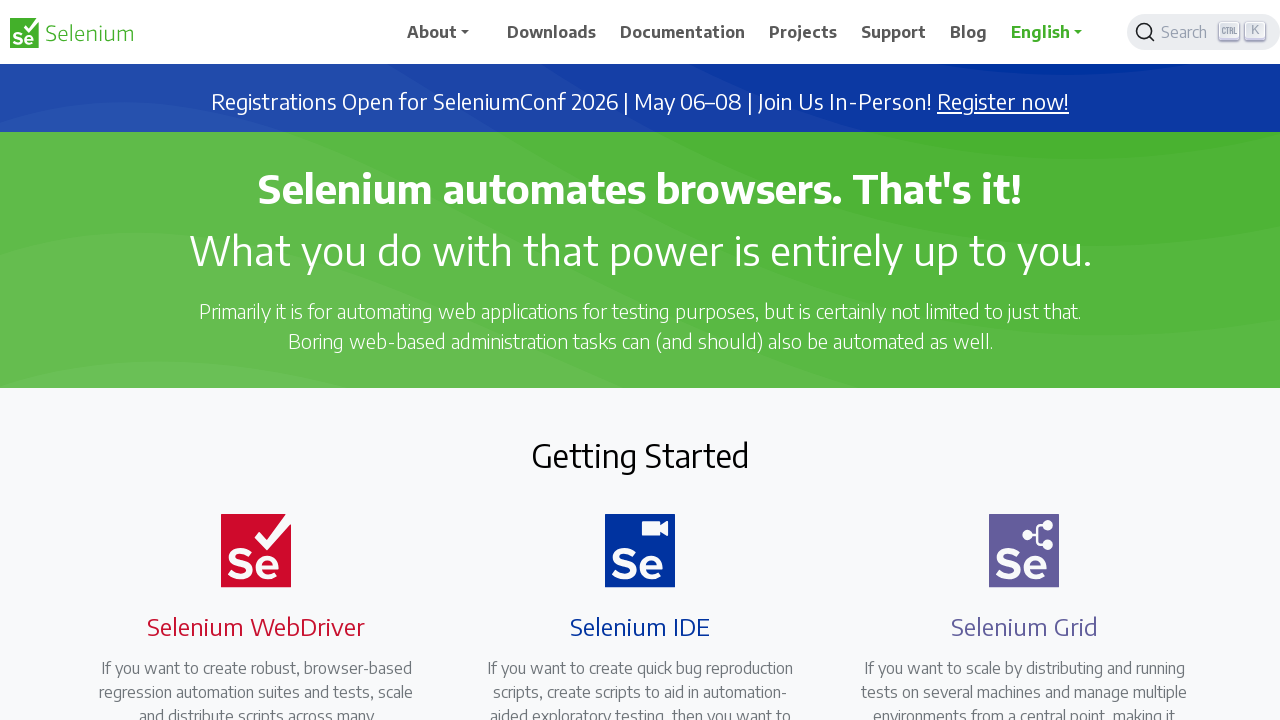

Clicked the Downloads link on Selenium page at (552, 32) on xpath=//span[normalize-space()='Downloads']
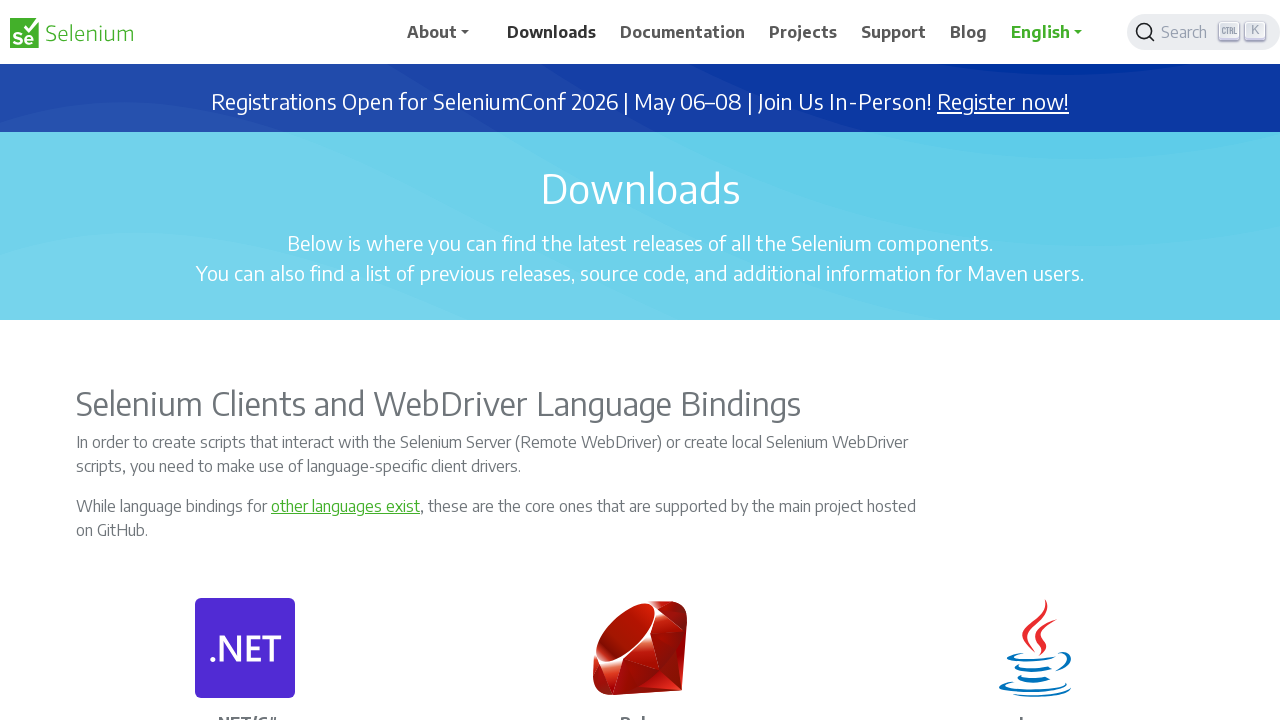

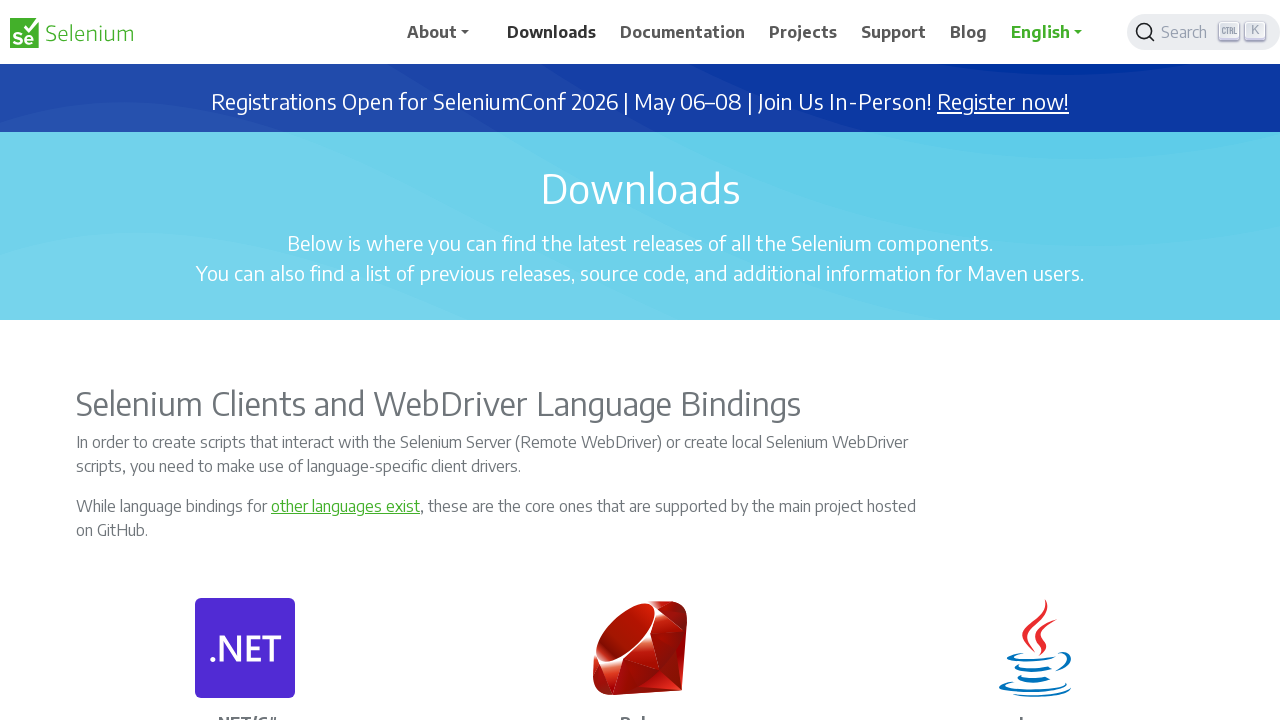